Tests navigation on the Bureau of Prisons website by clicking on the Inmate Mail link to reveal facility address information

Starting URL: https://www.bop.gov/locations/institutions/ali/

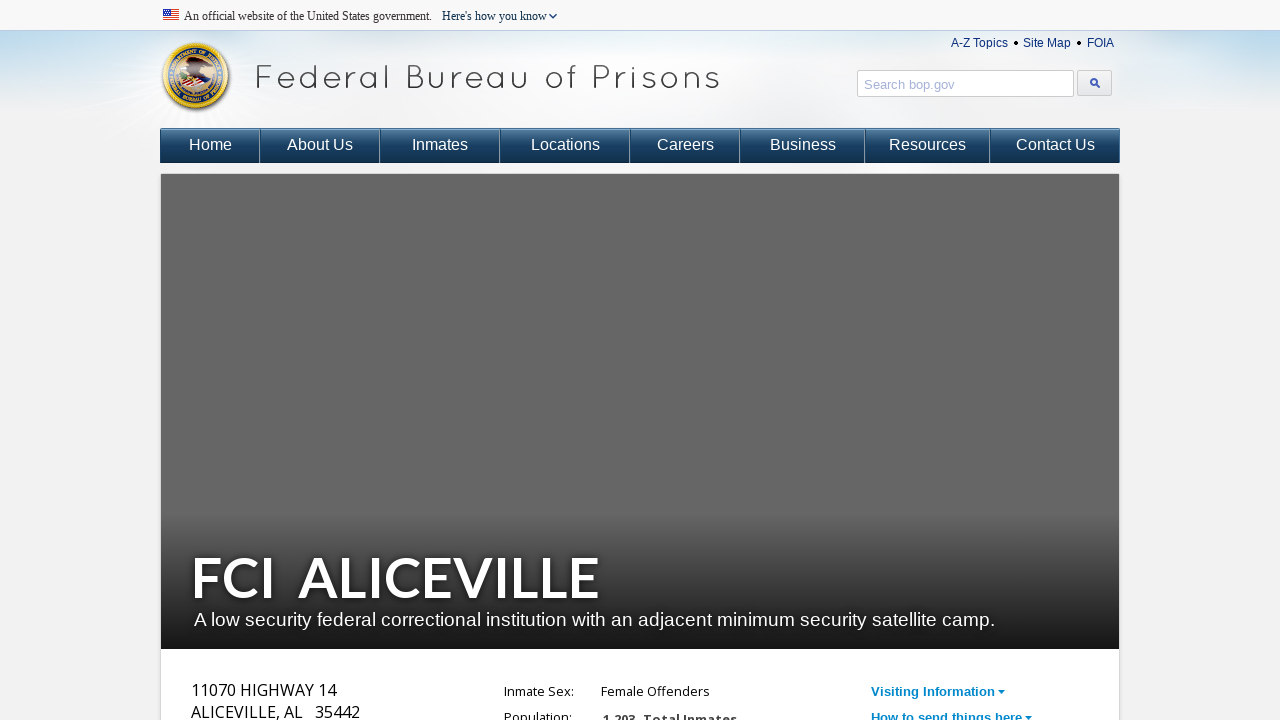

Waited for Inmate Mail link to be visible
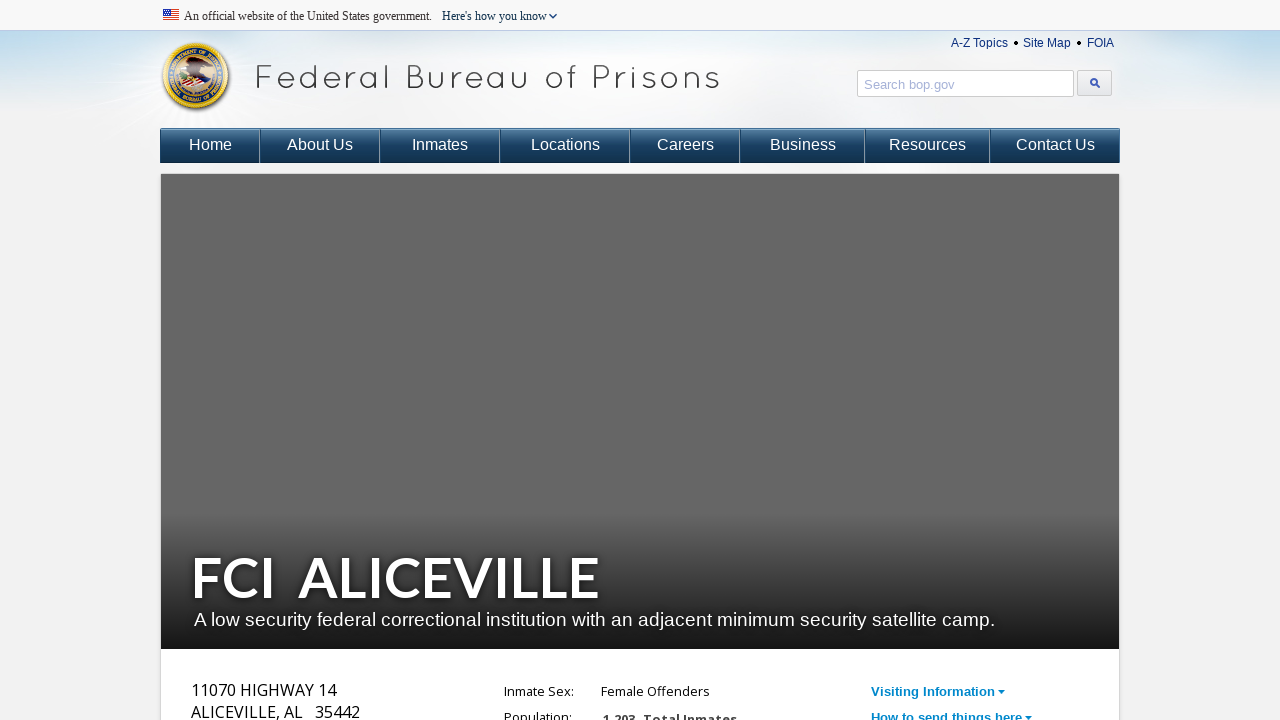

Clicked on the Inmate Mail link to expand the section at (277, 358) on xpath=//a[normalize-space()='Inmate Mail']
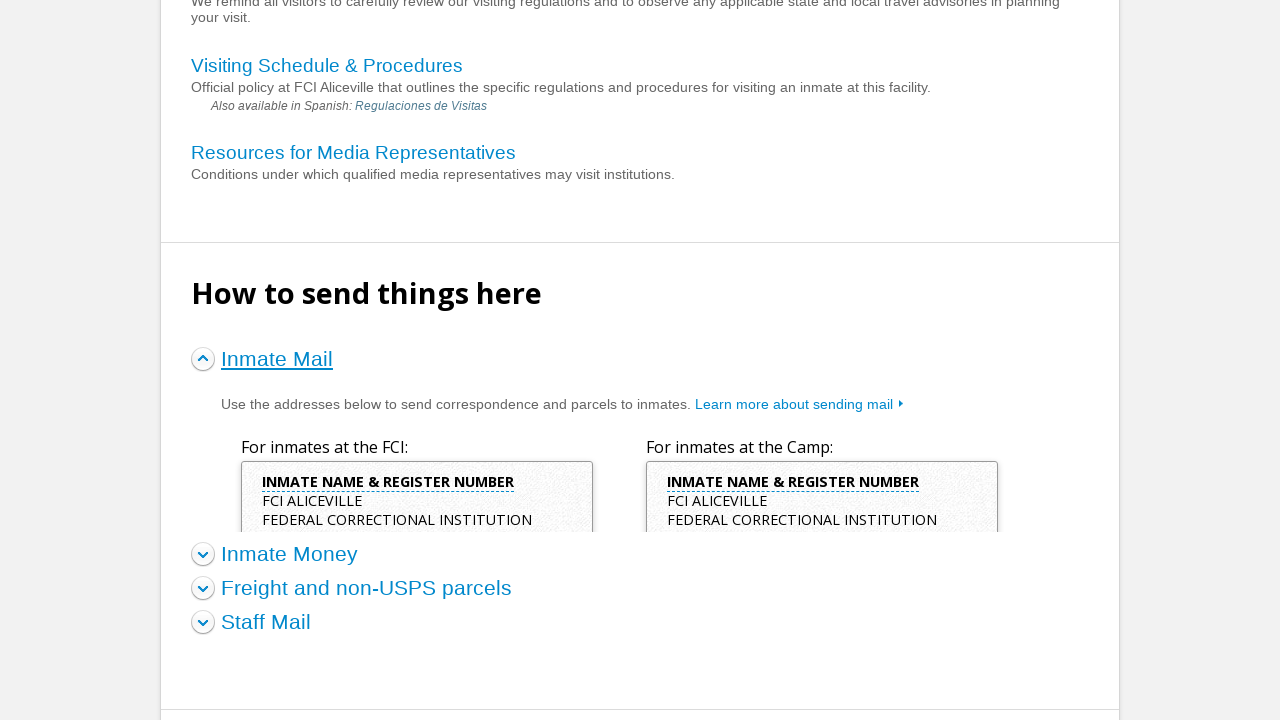

Facility address information is now displayed
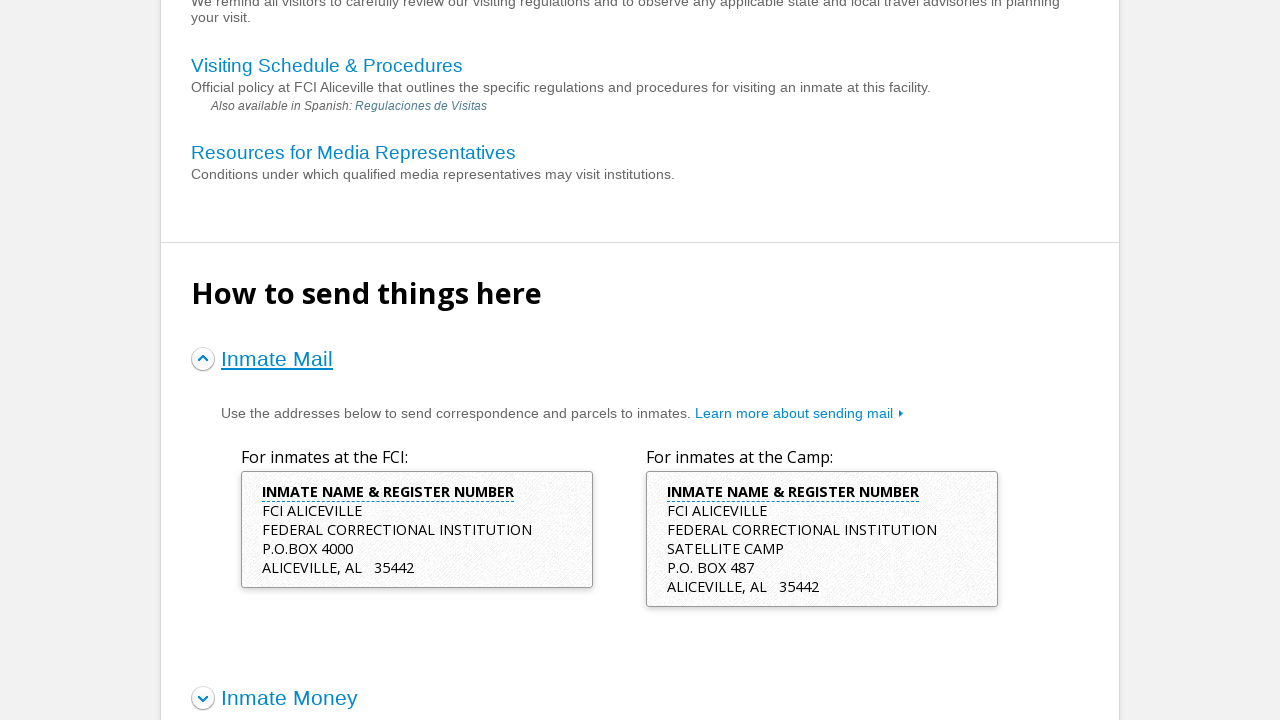

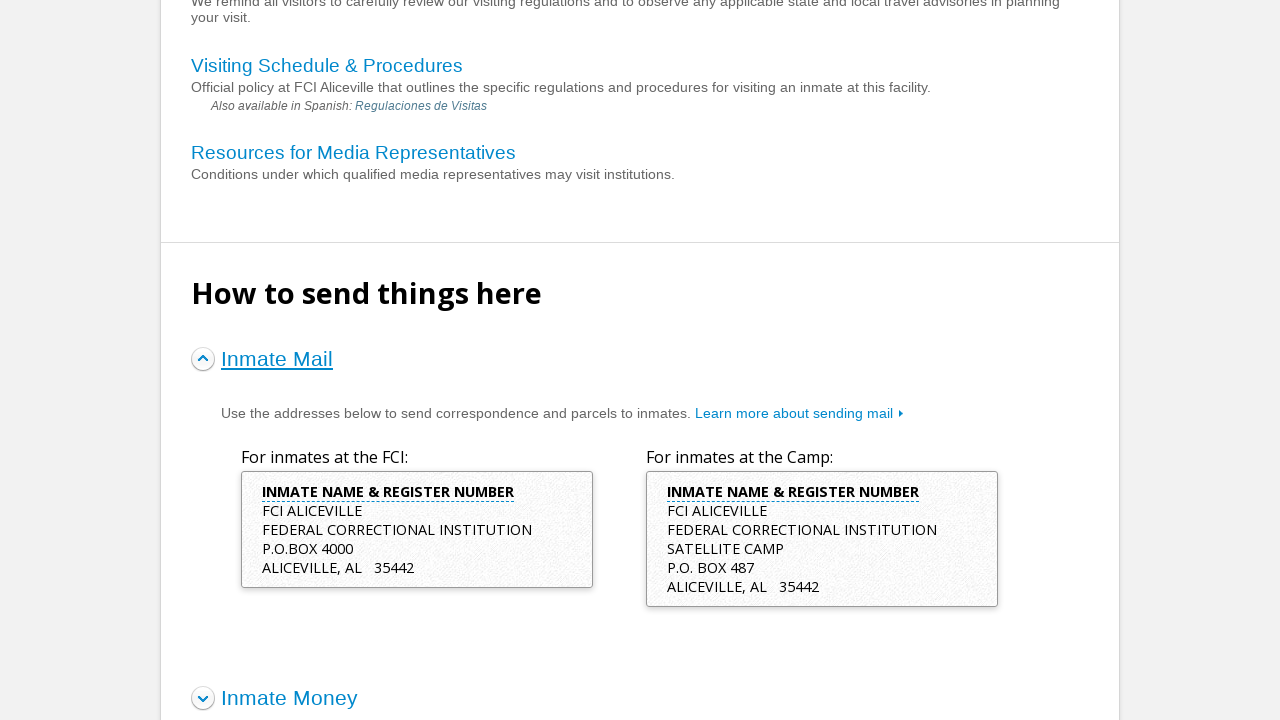